Navigates to the Context Menu page, right-clicks on the hot spot element to trigger an alert

Starting URL: https://the-internet.herokuapp.com

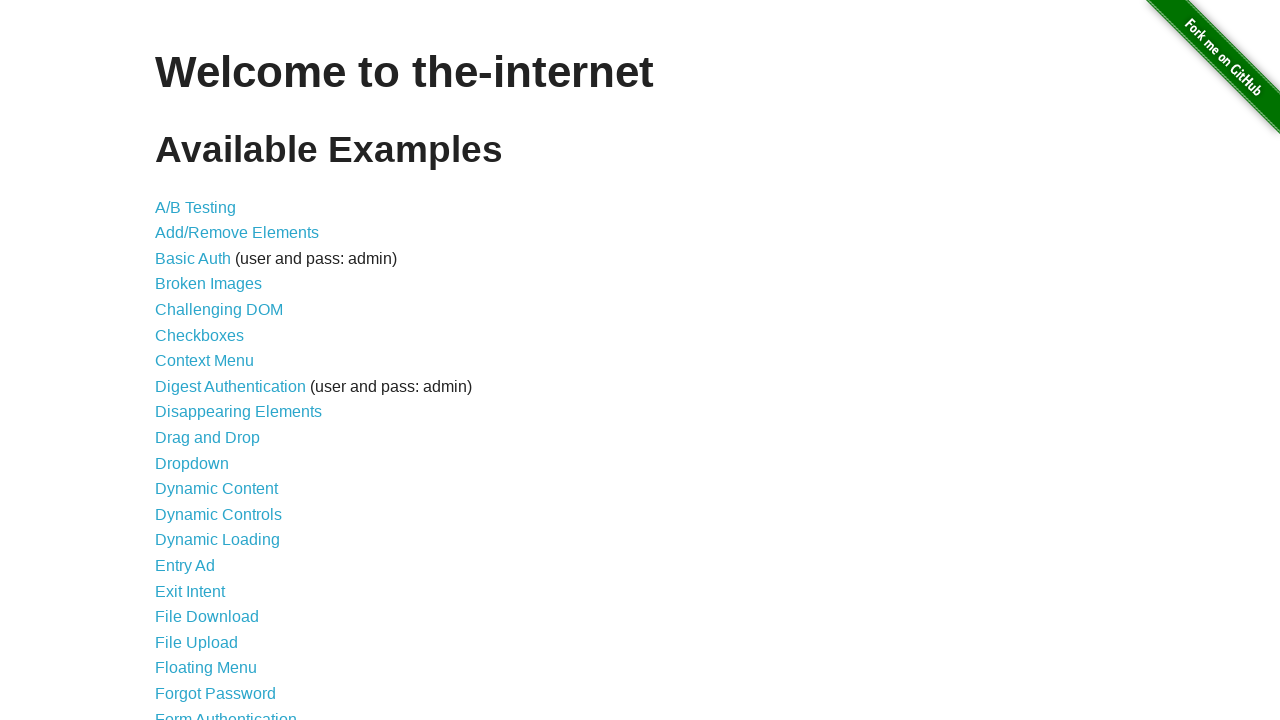

Clicked on Context Menu link at (204, 361) on text=Context Menu
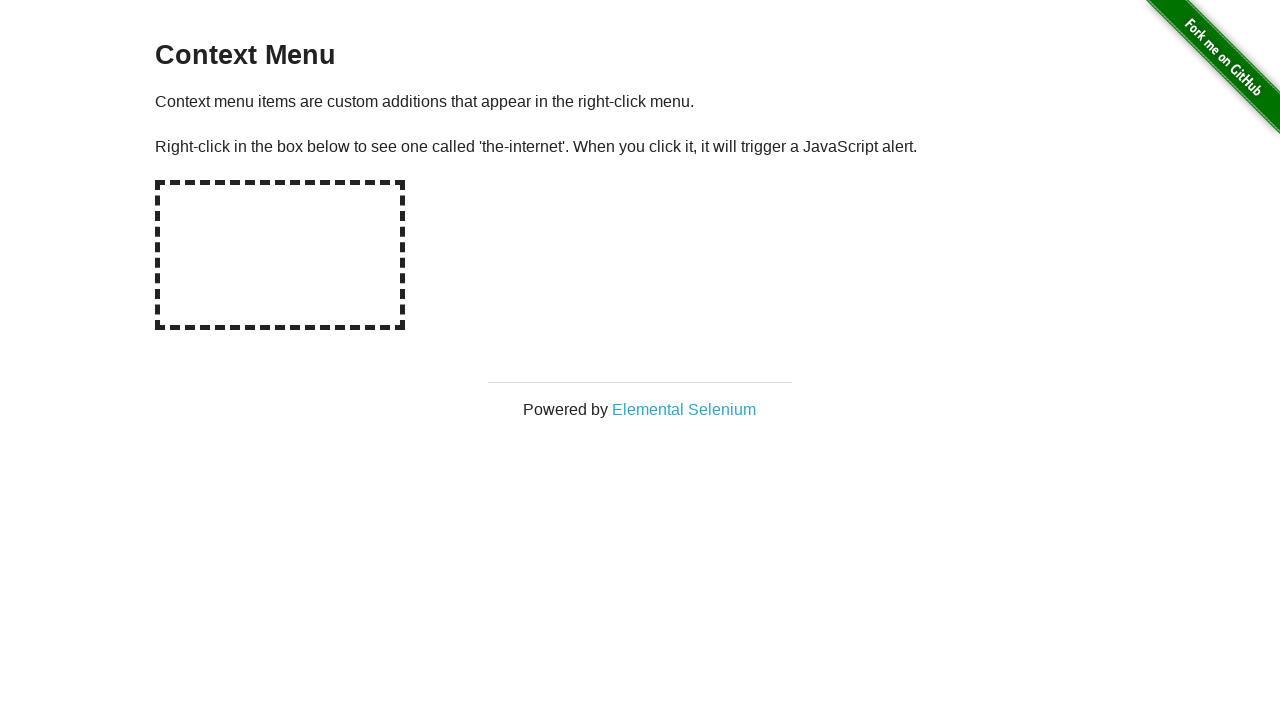

Navigated to Context Menu page
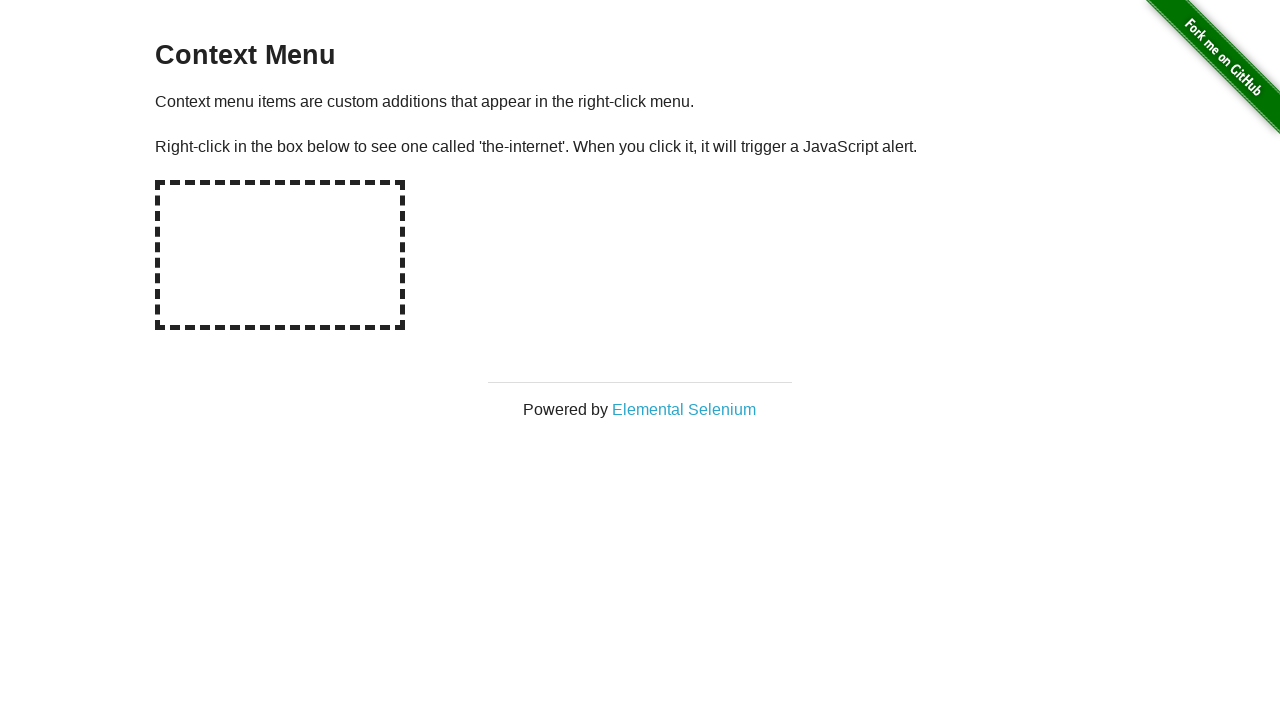

Verified page heading is 'Context Menu'
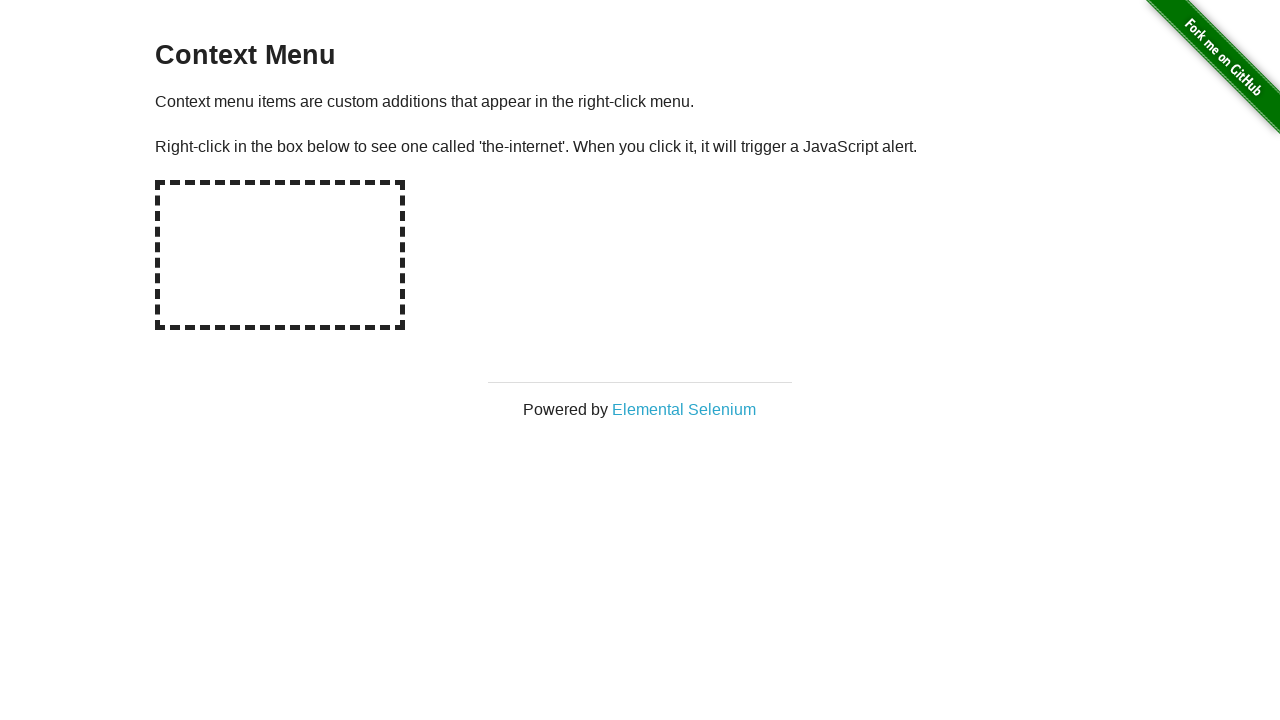

Set up dialog handler to accept alerts
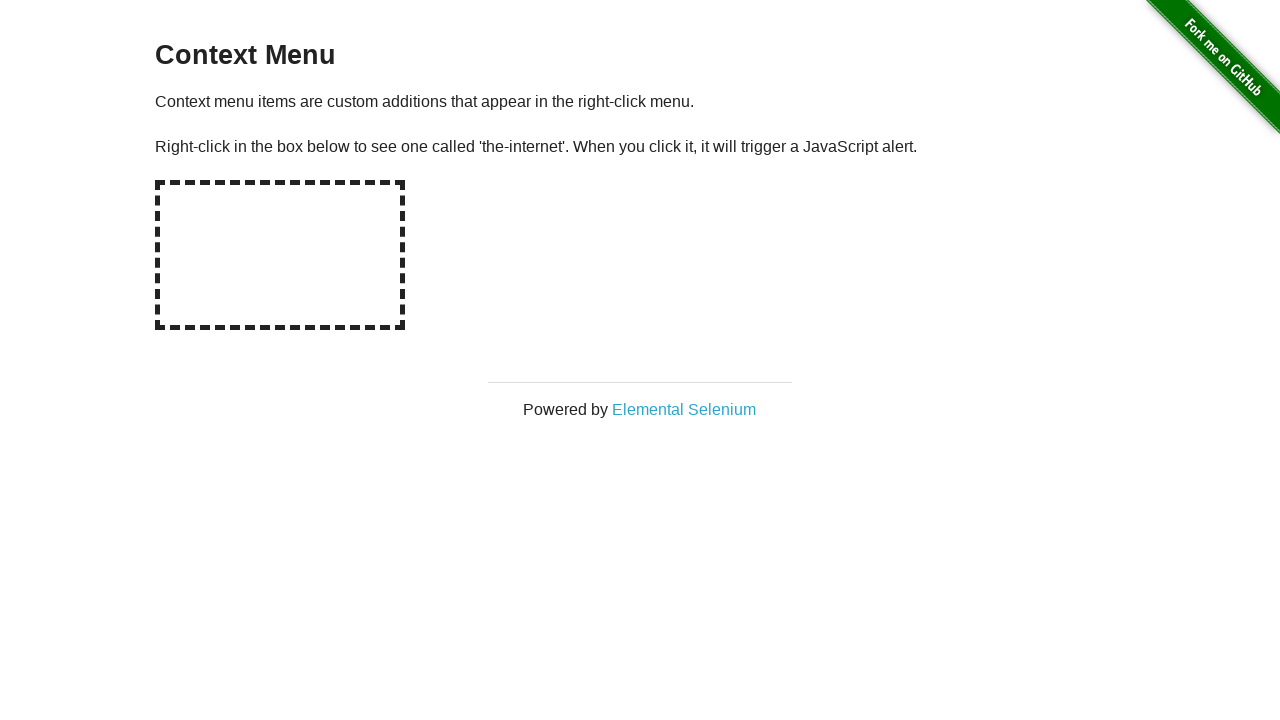

Located the hot spot element
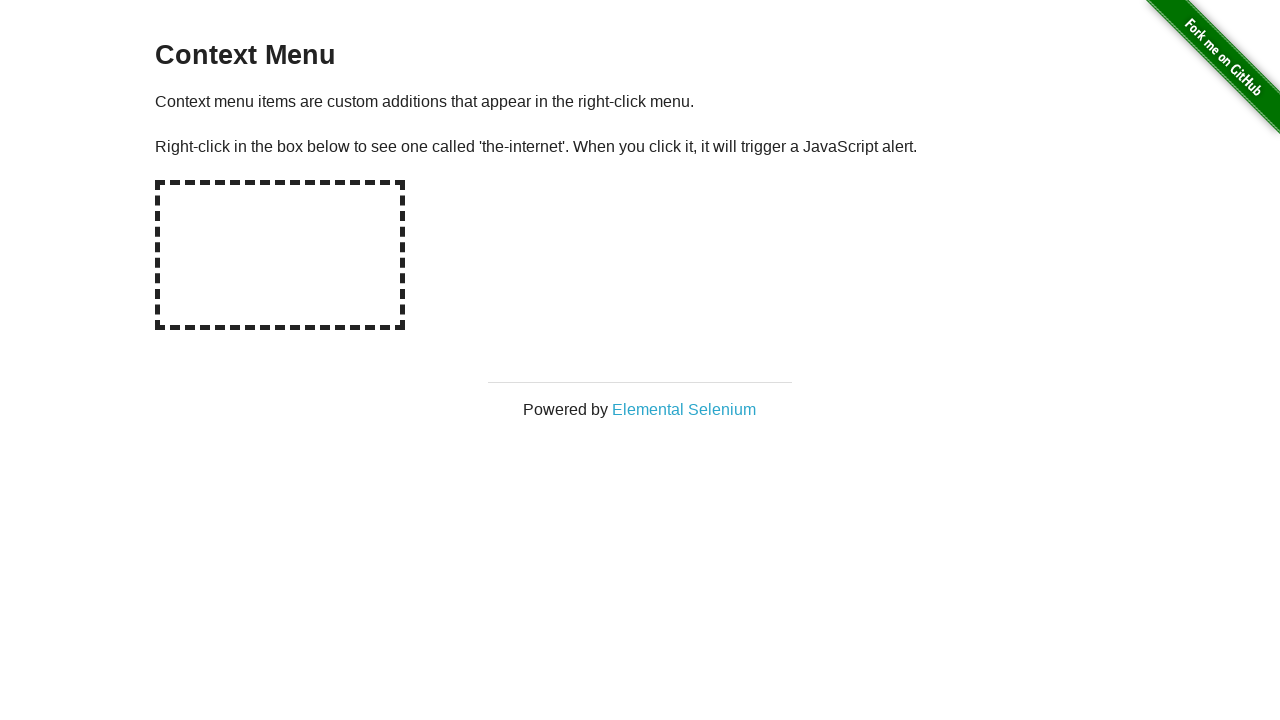

Right-clicked on hot spot element to trigger context menu alert at (280, 255) on #hot-spot
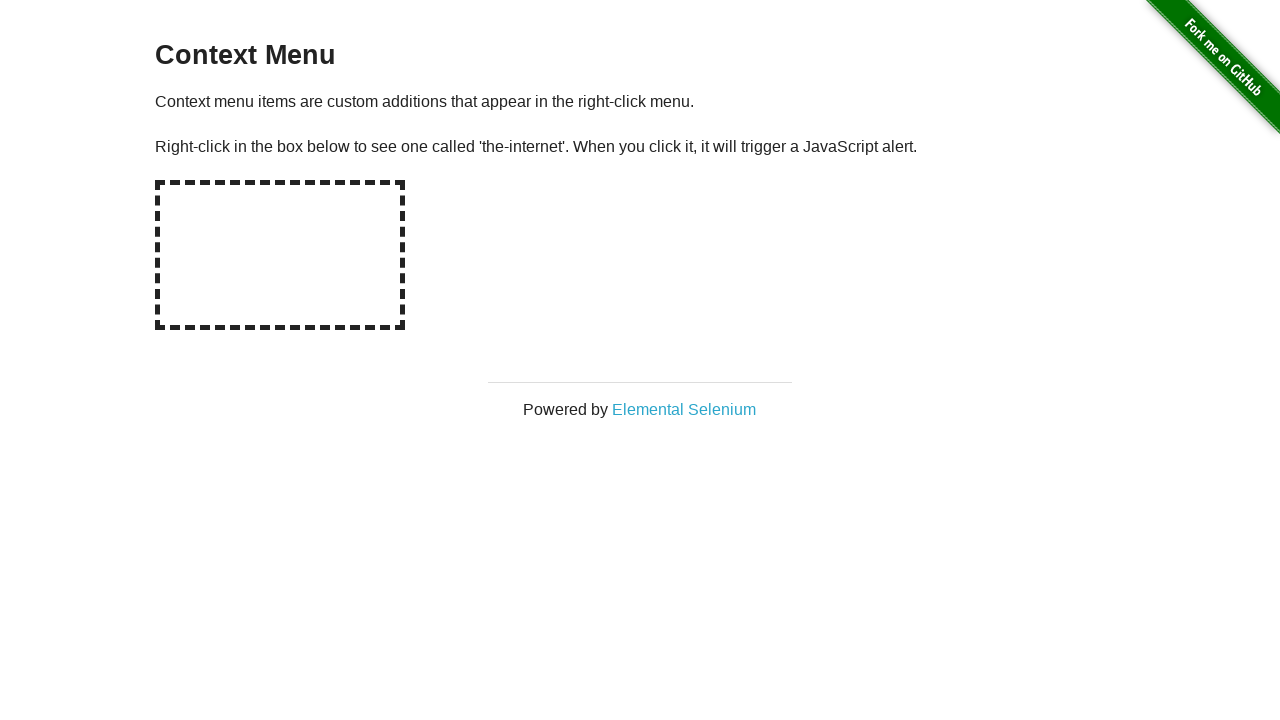

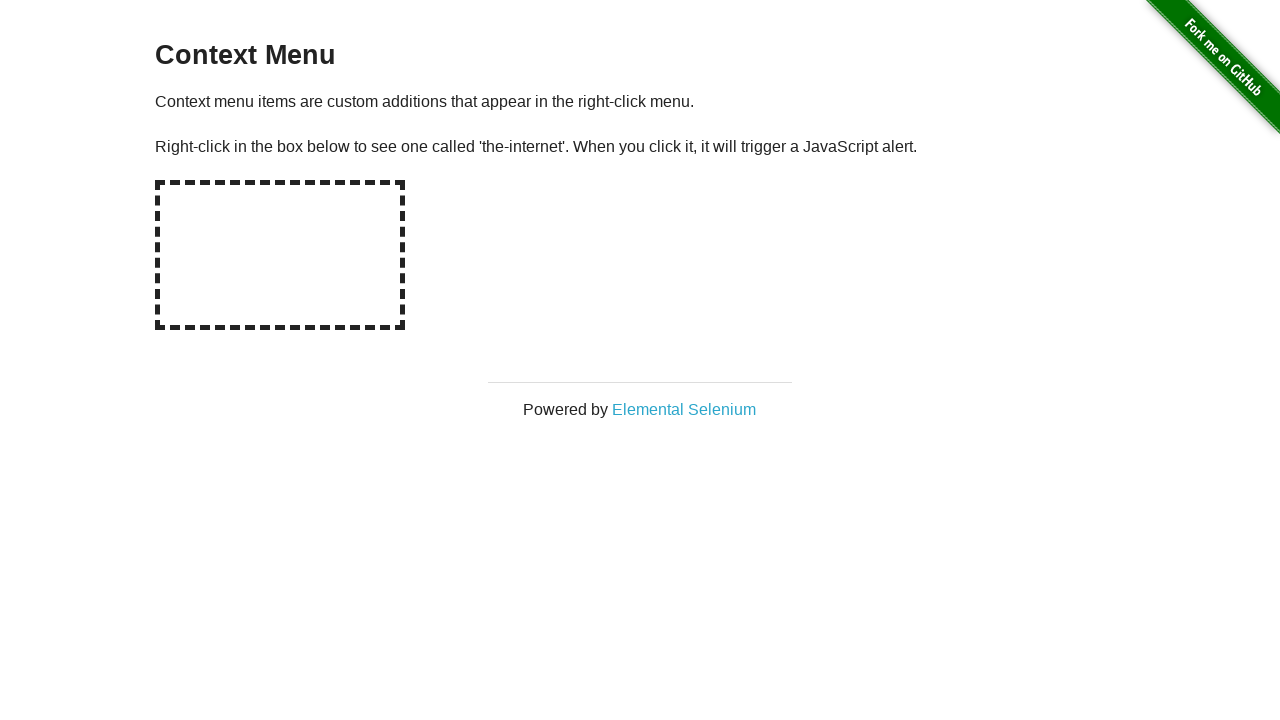